Tests drag and drop functionality on jQuery UI demo page by switching to an iframe and dragging an element onto a drop target

Starting URL: https://jqueryui.com/droppable/

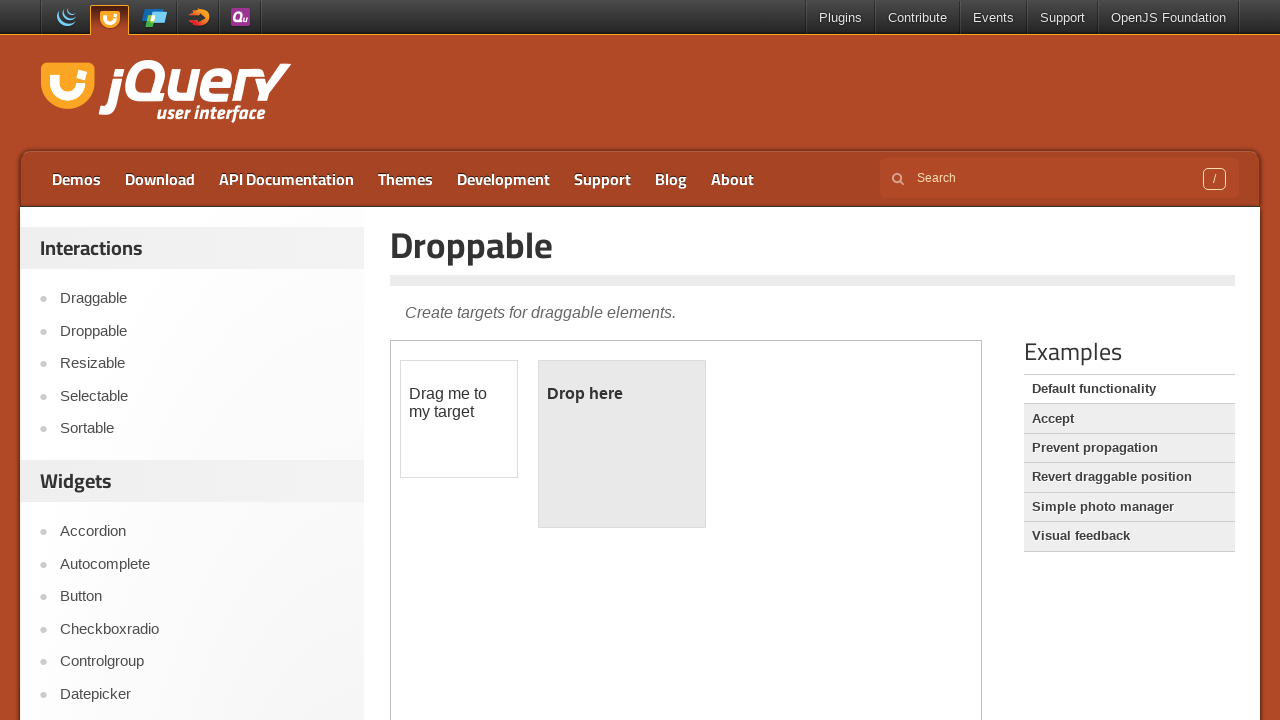

Located iframe.demo-frame containing draggable elements
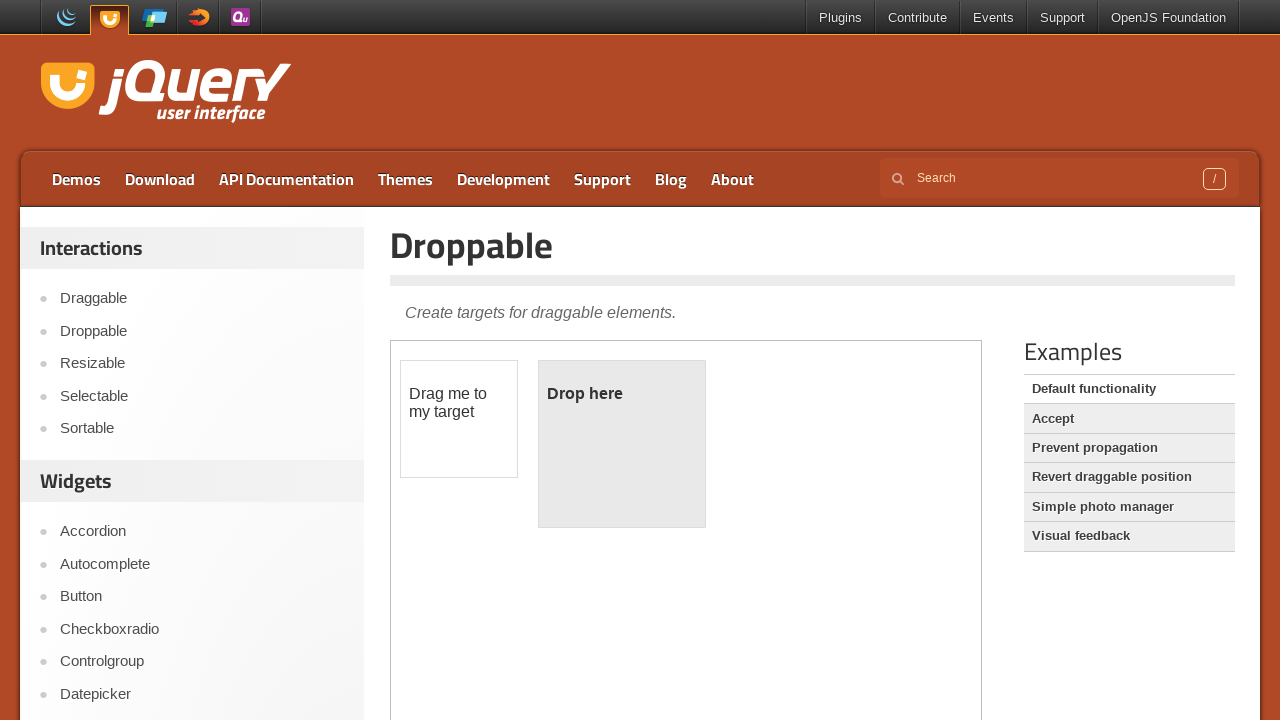

Located draggable element with id 'draggable' in iframe
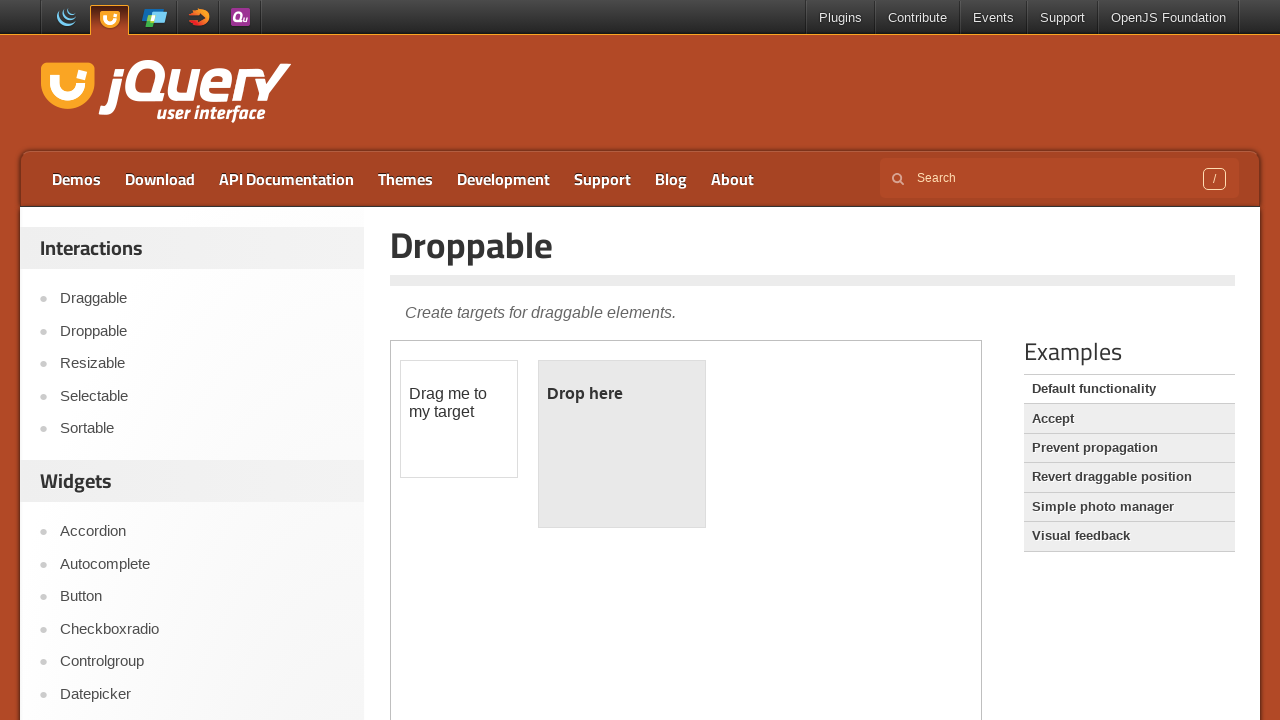

Located droppable element with id 'droppable' in iframe
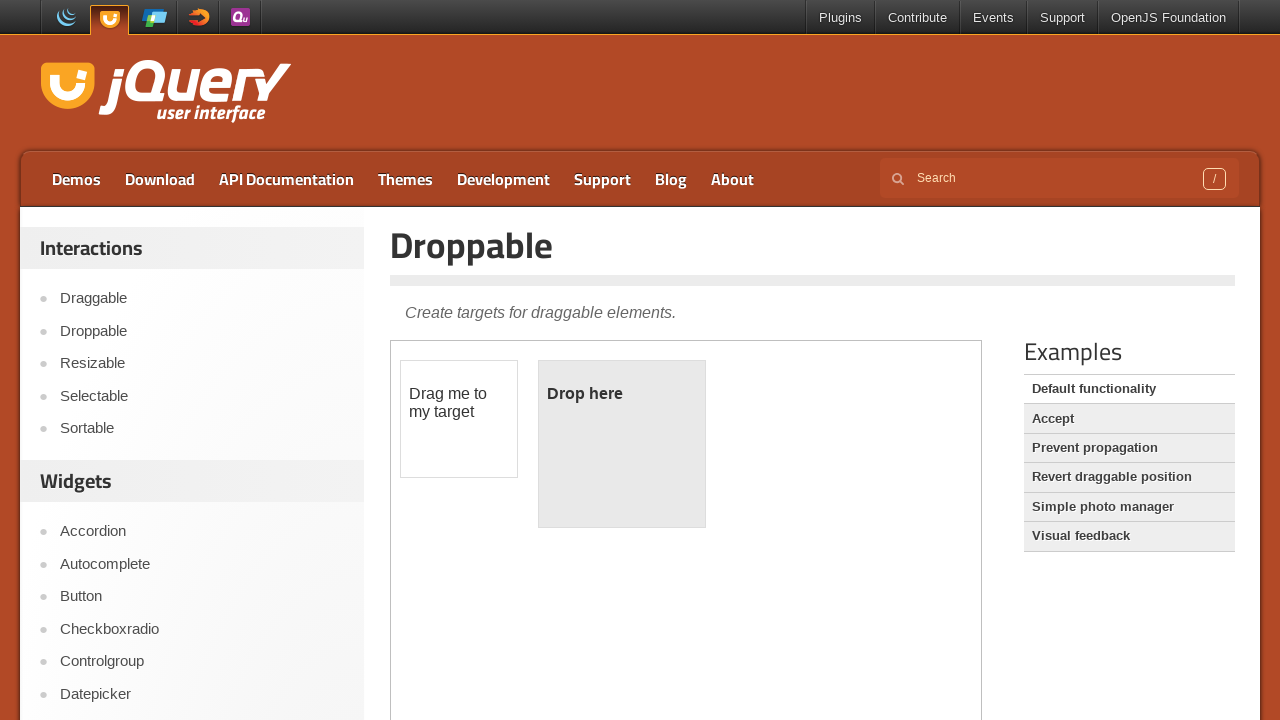

Dragged draggable element onto droppable target at (622, 444)
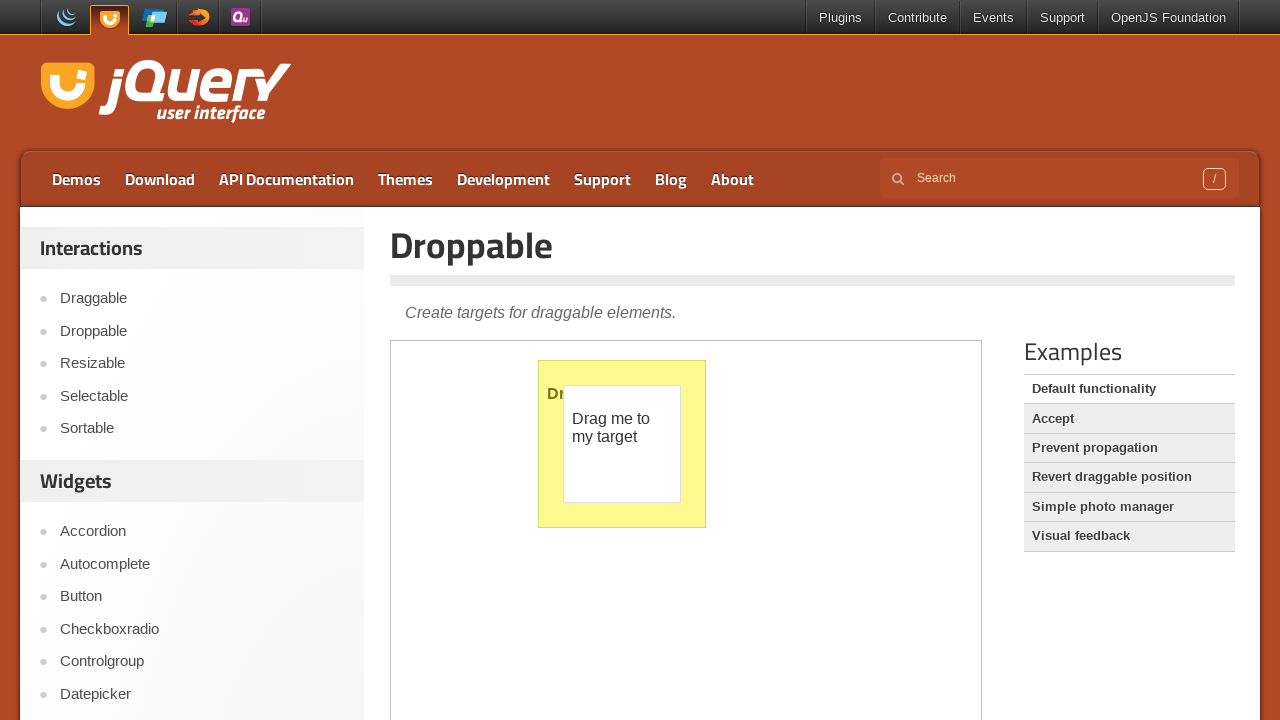

Waited 1 second to observe drag and drop result
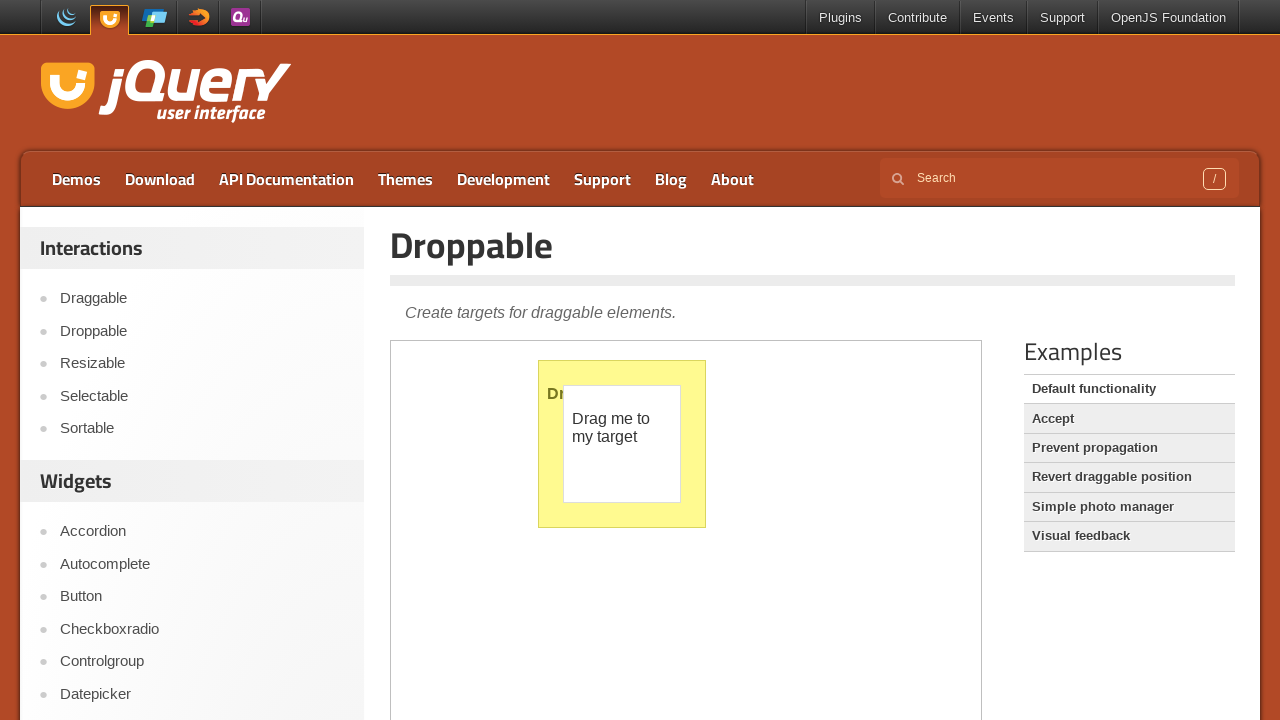

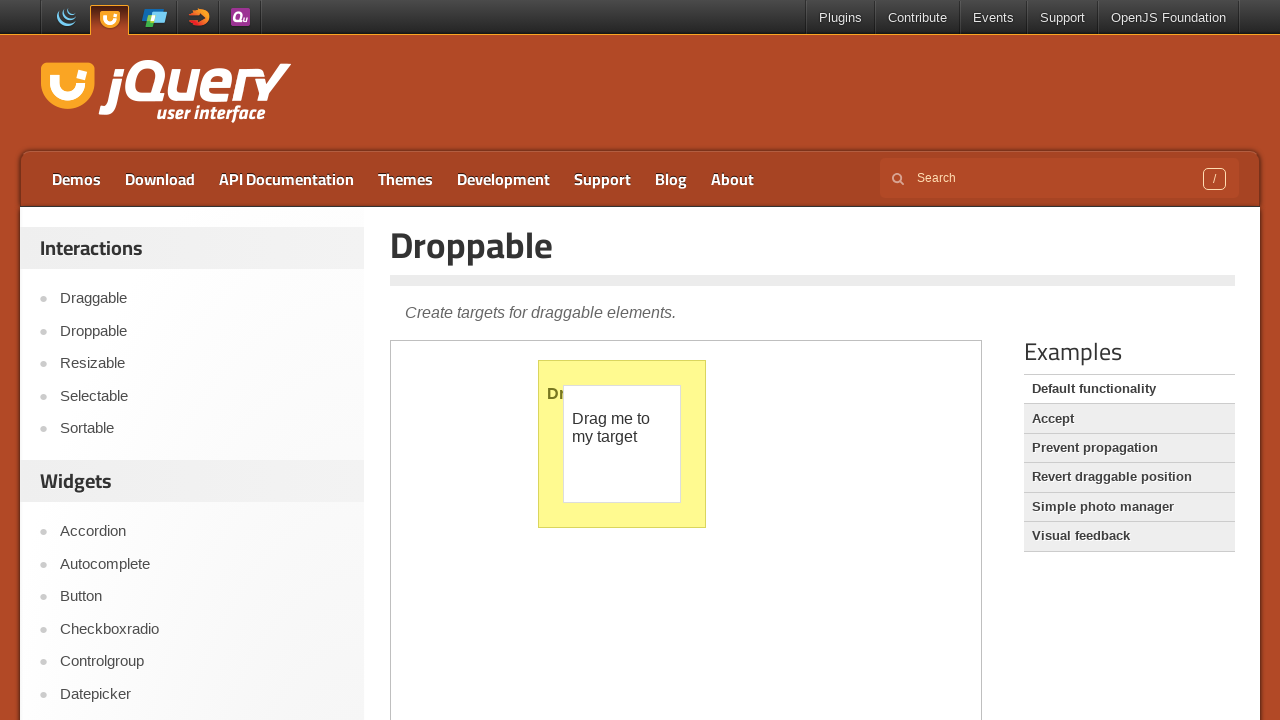